Tests dynamic loading with a short implicit wait, clicks start button and verifies text appears

Starting URL: https://automationfc.github.io/dynamic-loading/

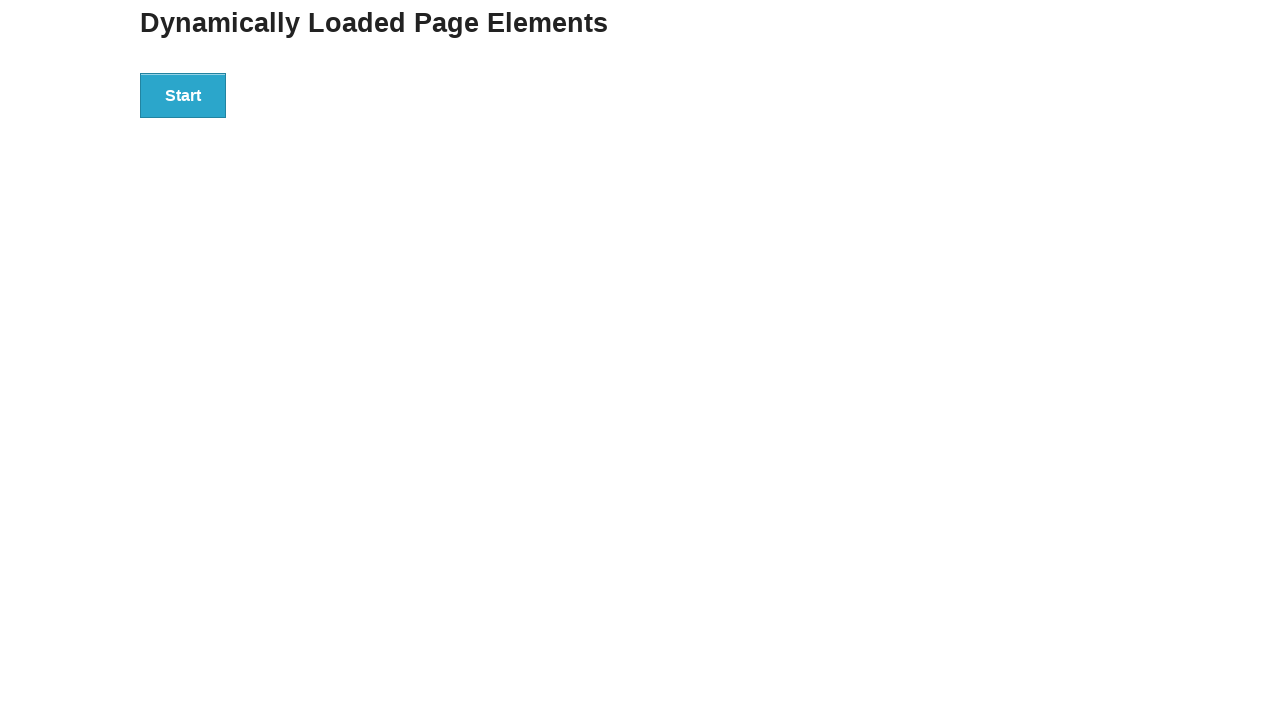

Clicked start button to trigger dynamic loading at (183, 95) on #start > button
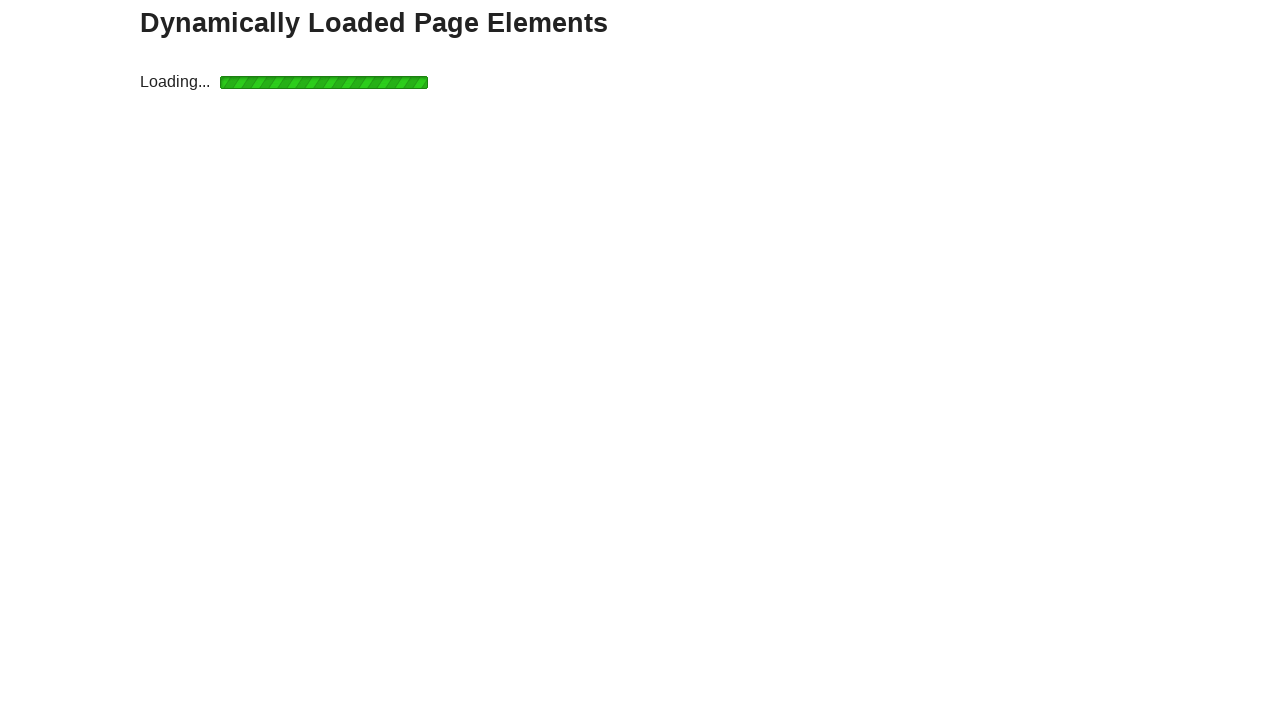

Waited for 'Hello World!' text to appear
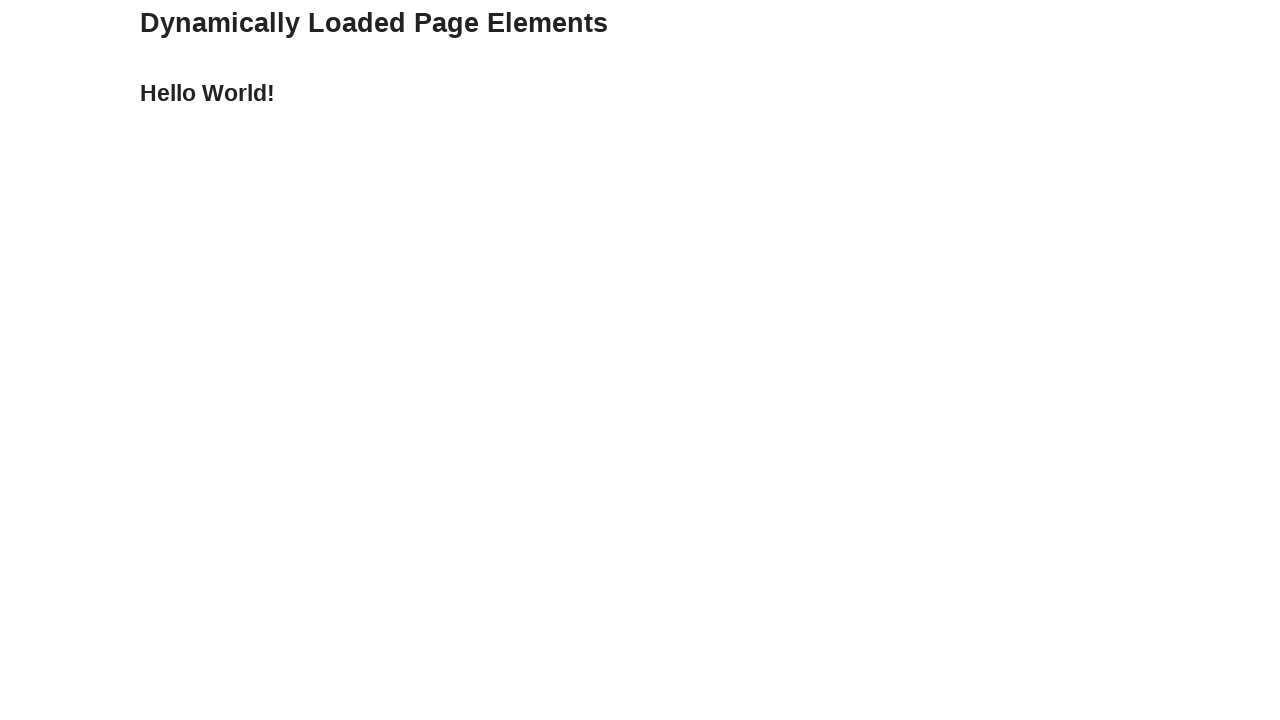

Verified 'Hello World!' text is displayed
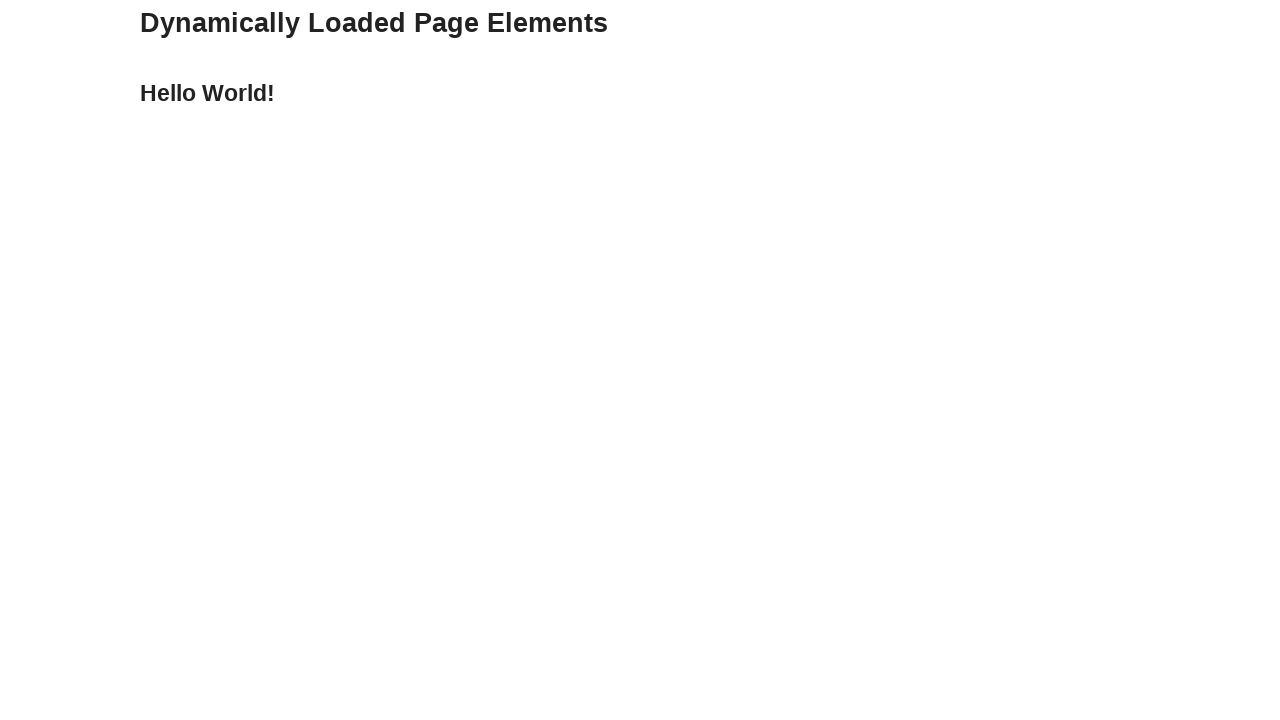

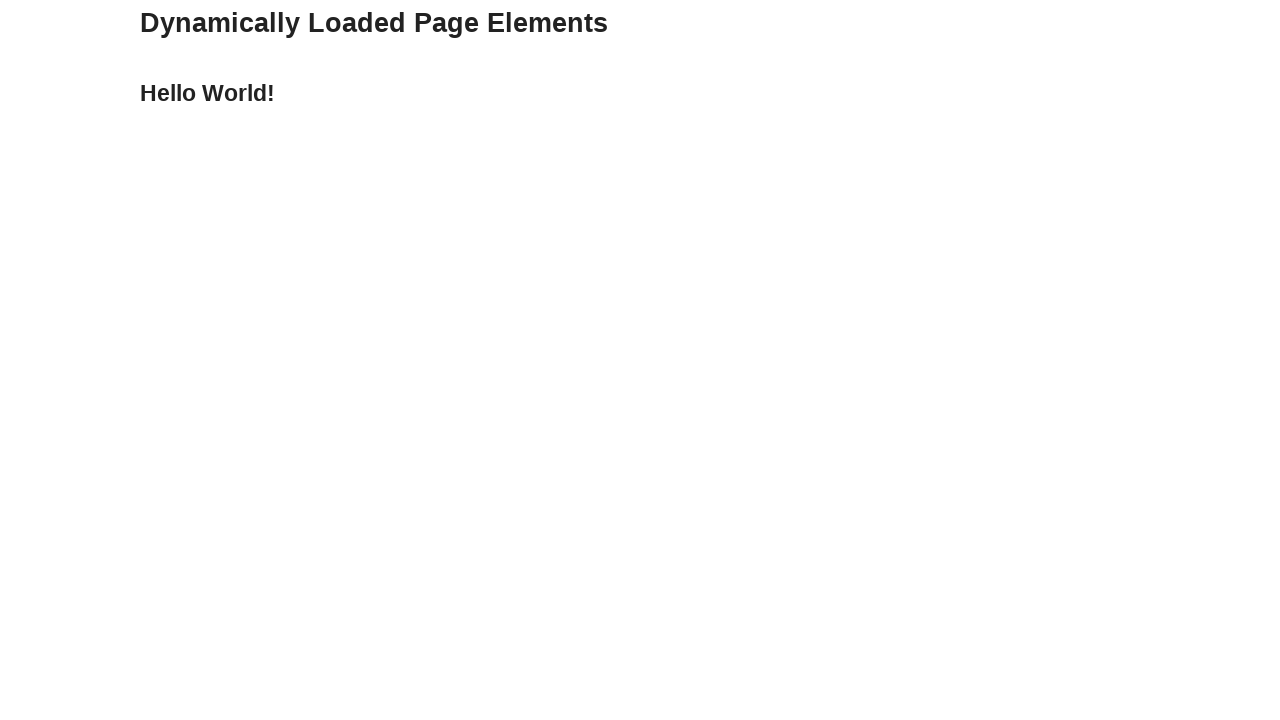